Tests handling multiple browser windows by clicking a link that opens a new window, switching between windows using their handles (by index), and verifying the correct window is focused by checking page titles.

Starting URL: http://the-internet.herokuapp.com/windows

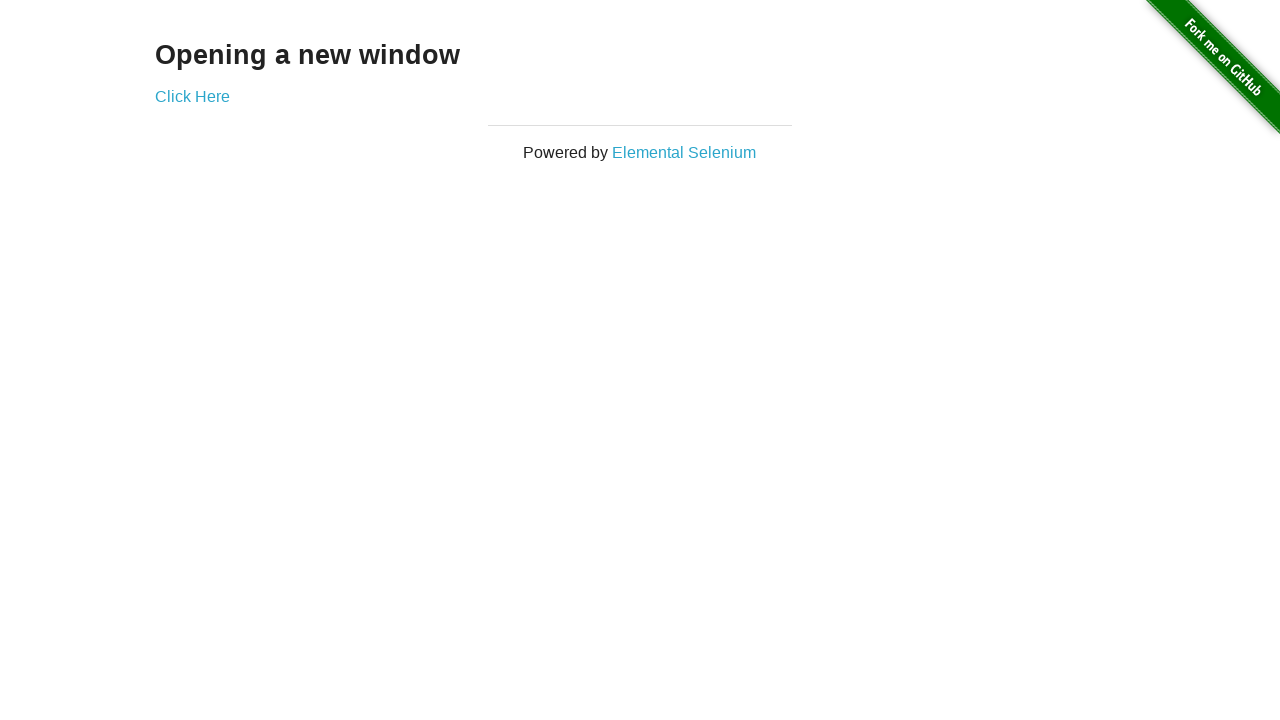

Clicked link that opens a new window at (192, 96) on .example a
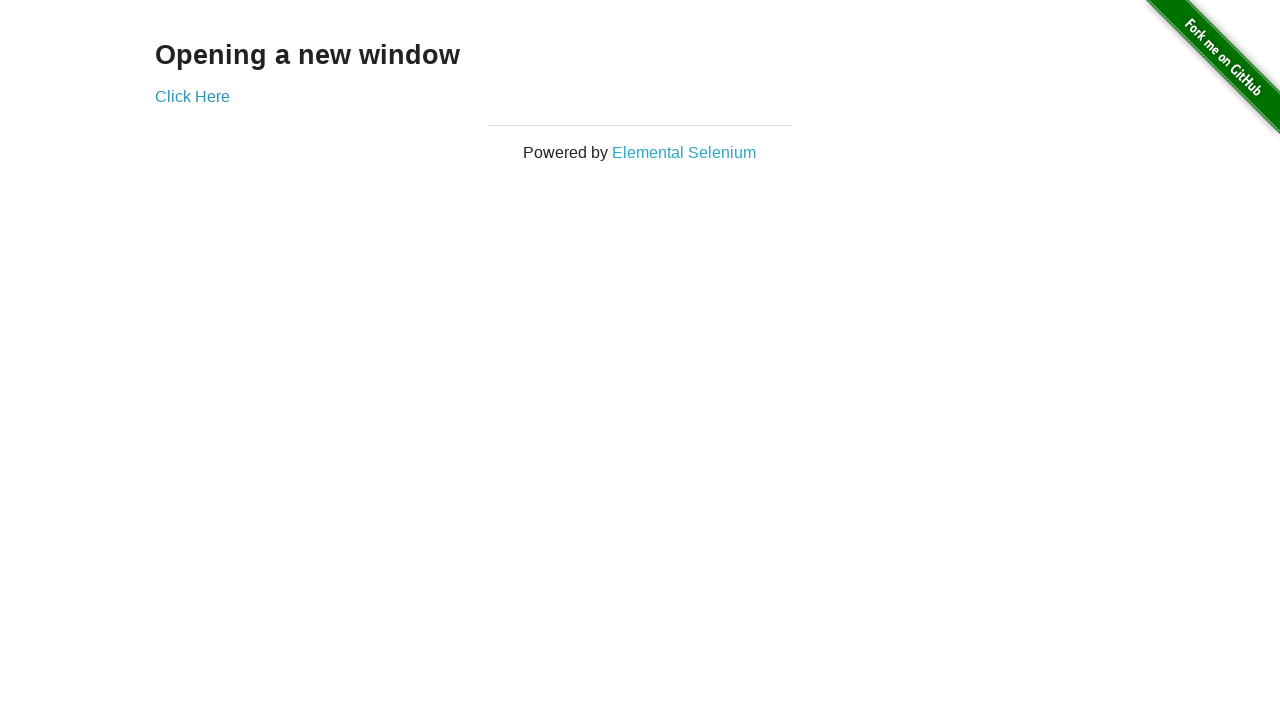

Verified original page title is not 'New Window'
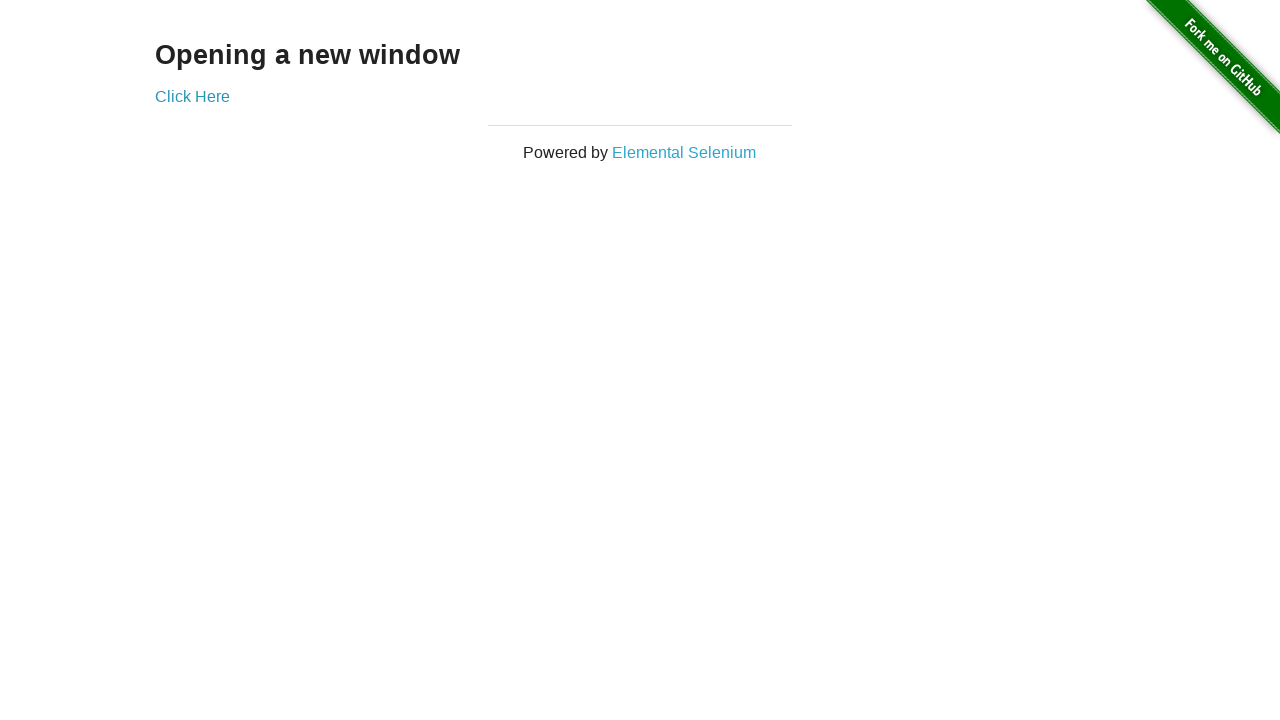

New window page finished loading
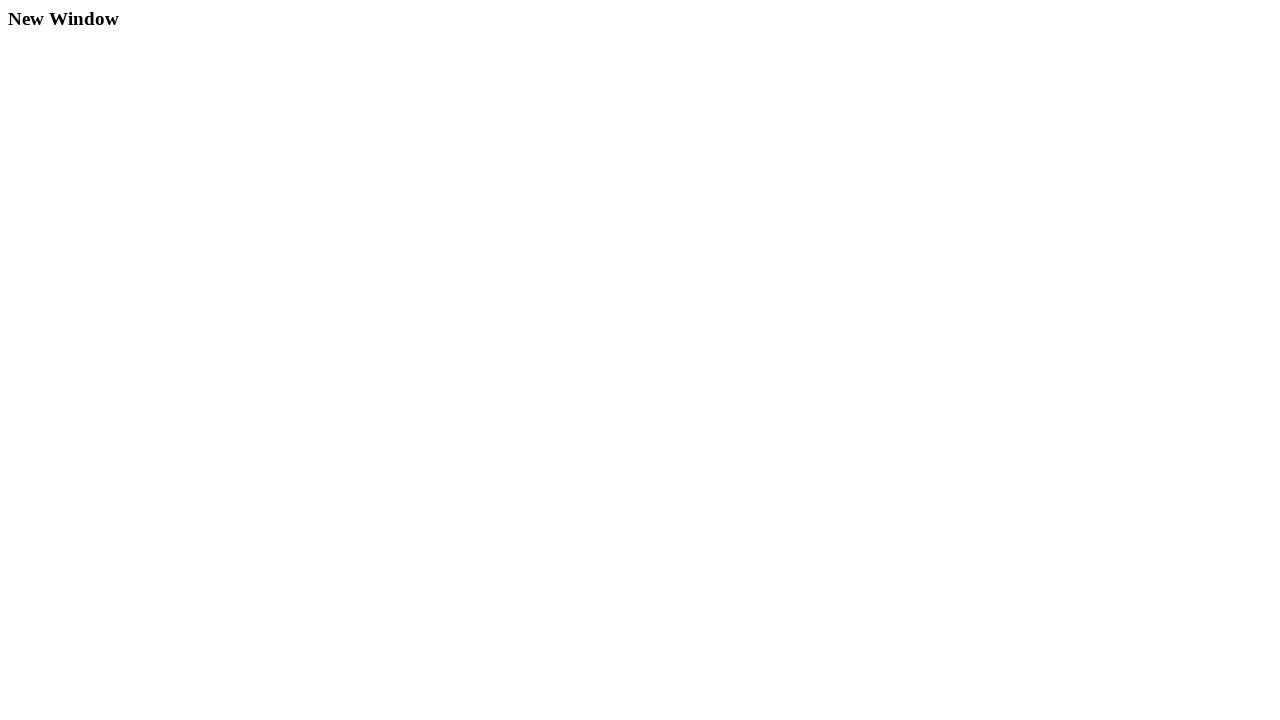

Verified new window page title is 'New Window'
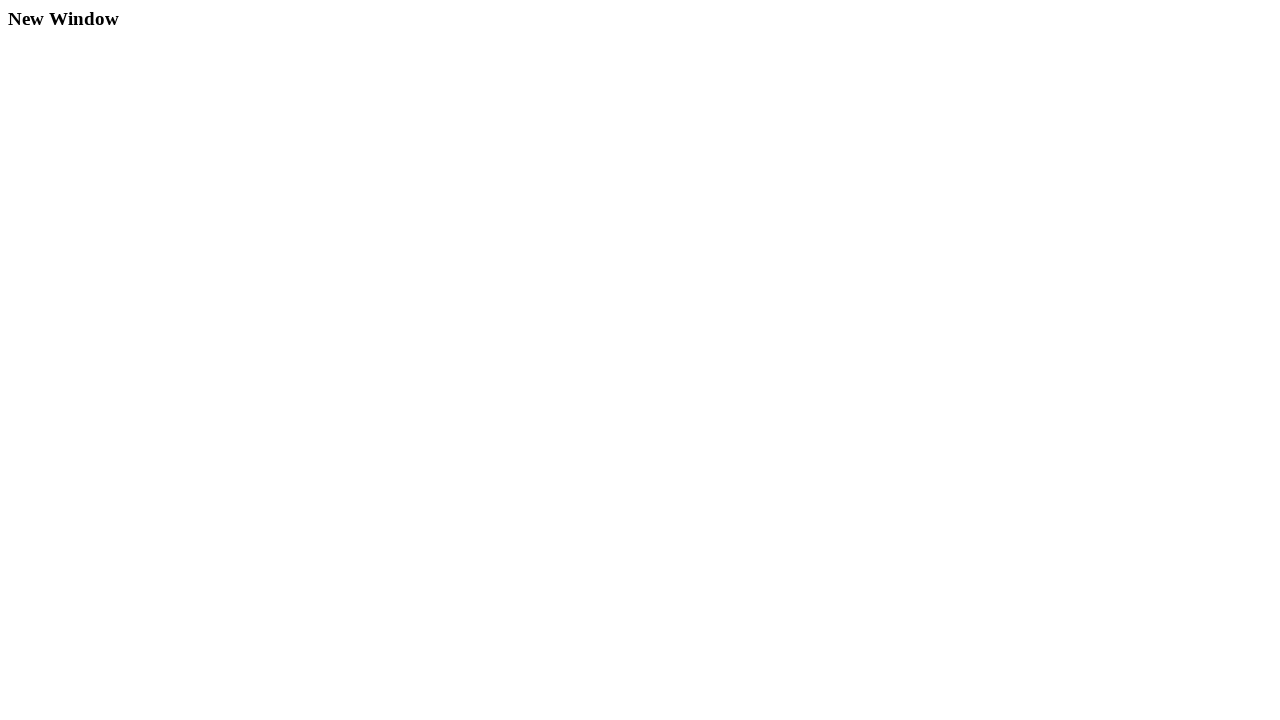

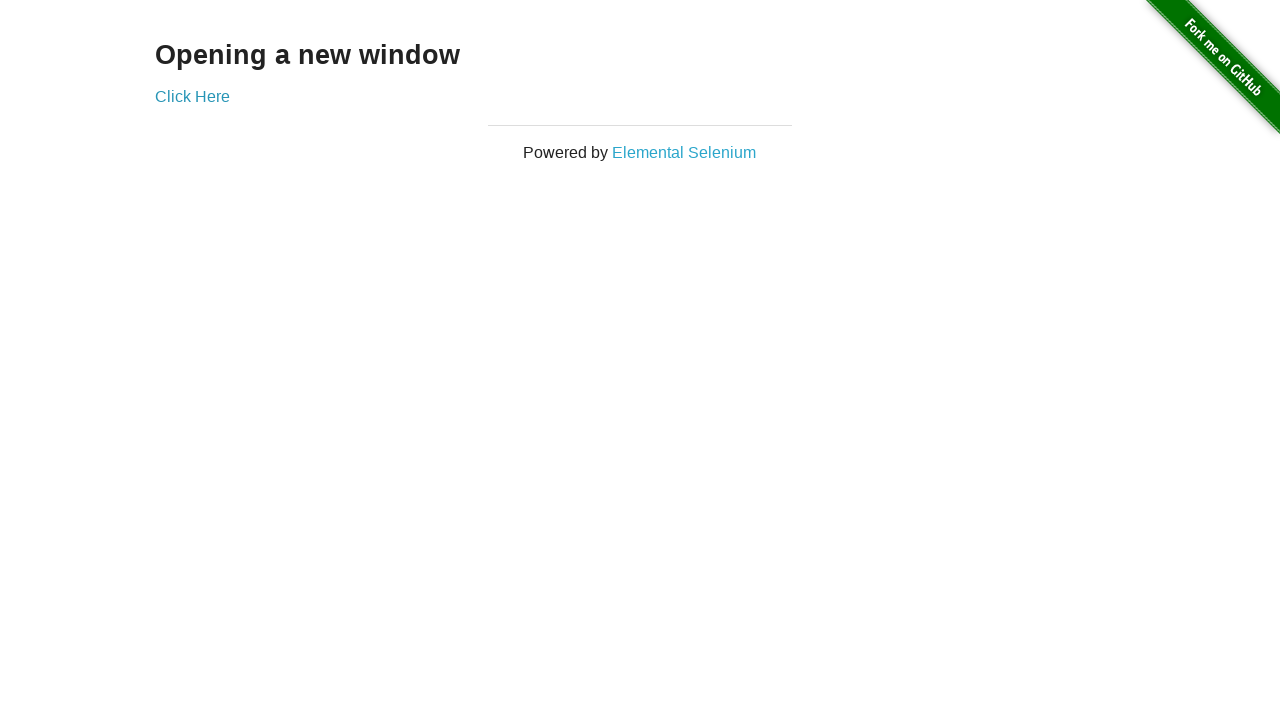